Tests implicit wait functionality by clicking a reveal button and then typing into a dynamically revealed input field

Starting URL: https://www.selenium.dev/selenium/web/dynamic.html

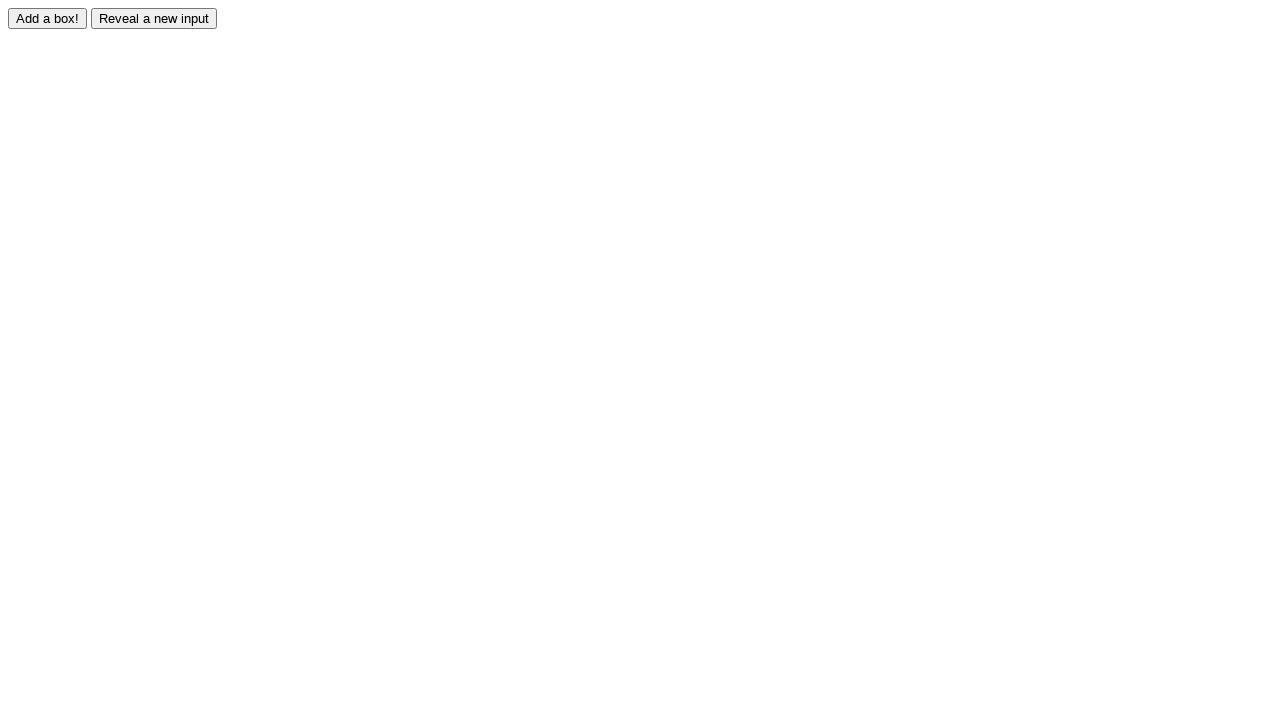

Clicked reveal button to trigger dynamic content at (154, 18) on #reveal
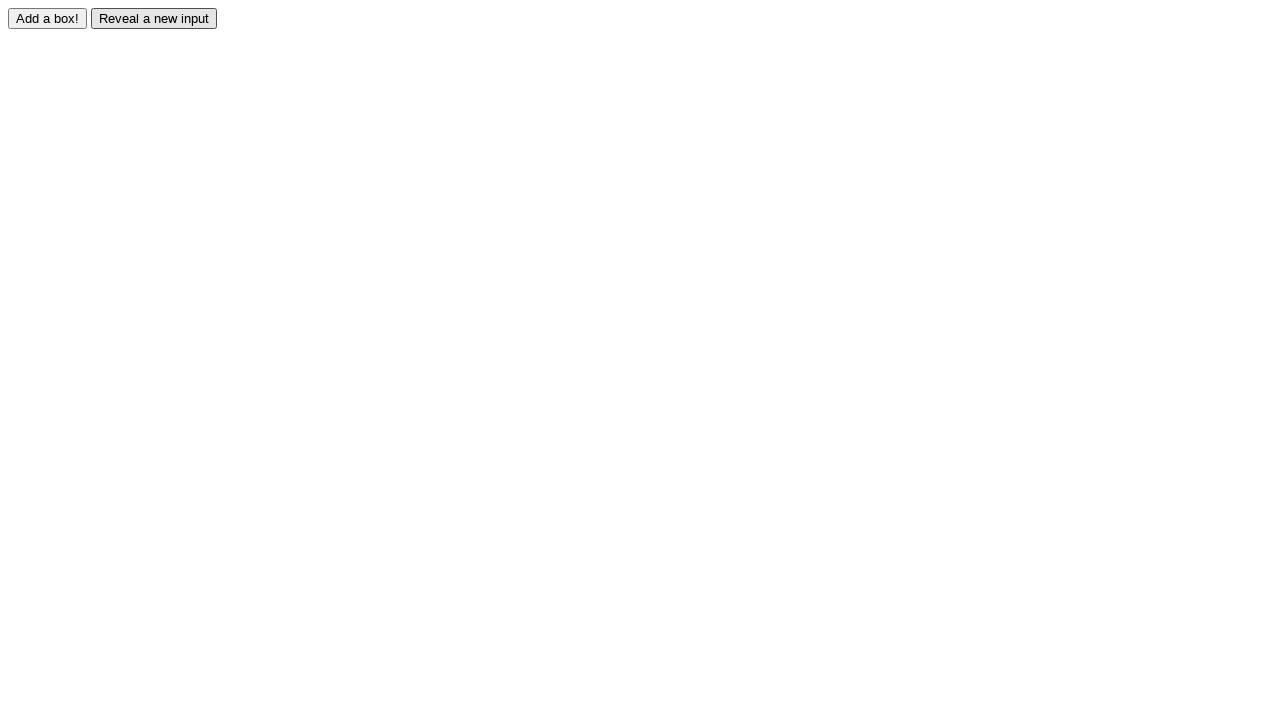

Filled revealed input field with 'Testing wait' on #revealed
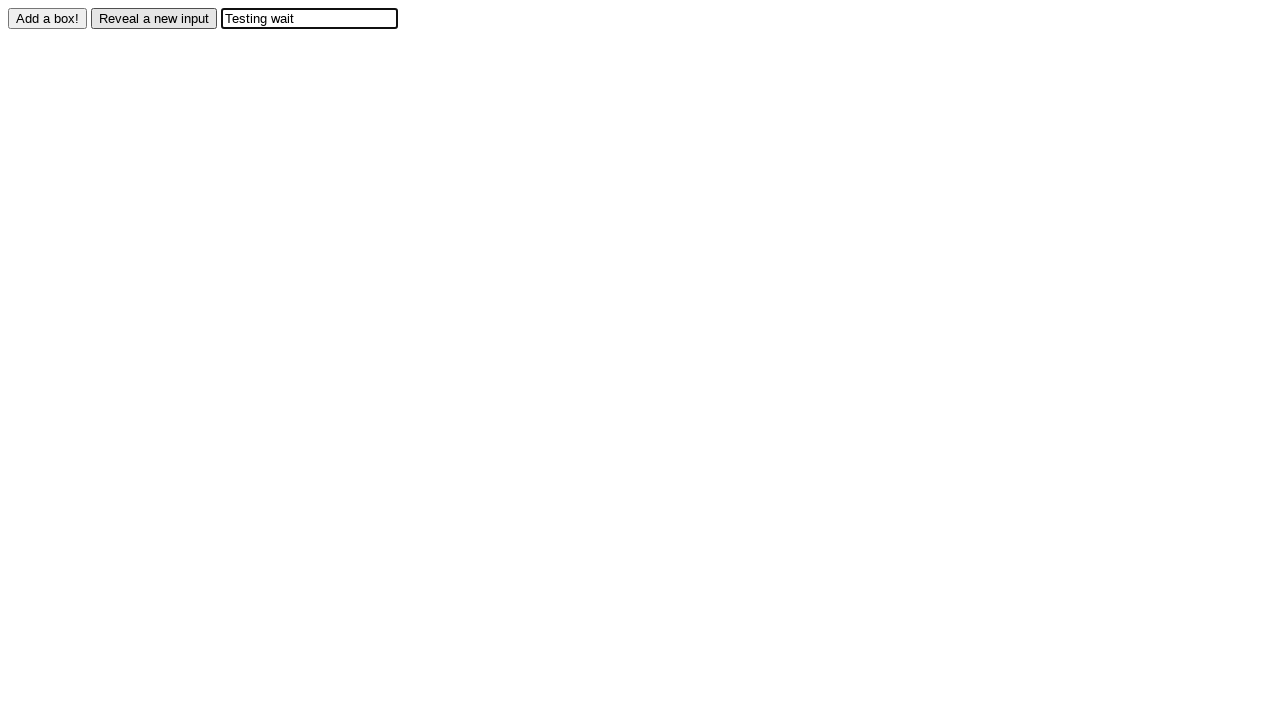

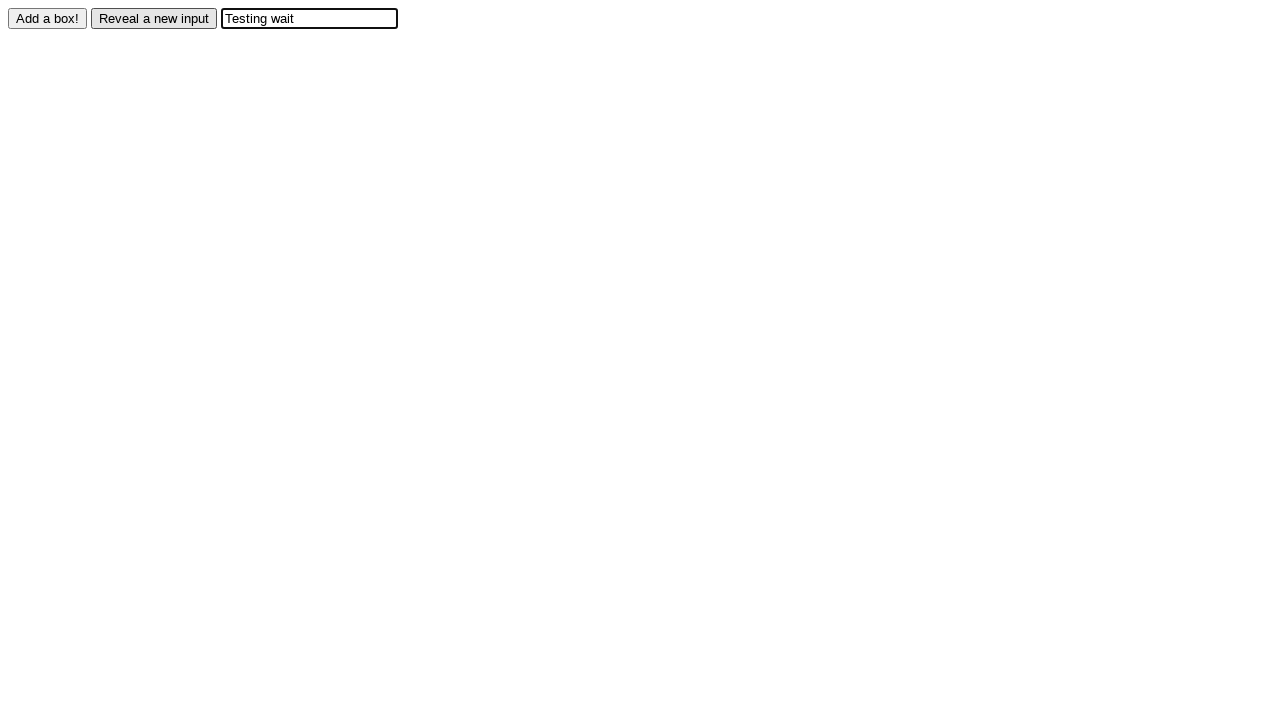